Tests the team goals page by clicking the "All matches" button, selecting "Spain" from the country dropdown, and verifying that the matches table loads with data.

Starting URL: https://www.adamchoi.co.uk/teamgoals/detailed

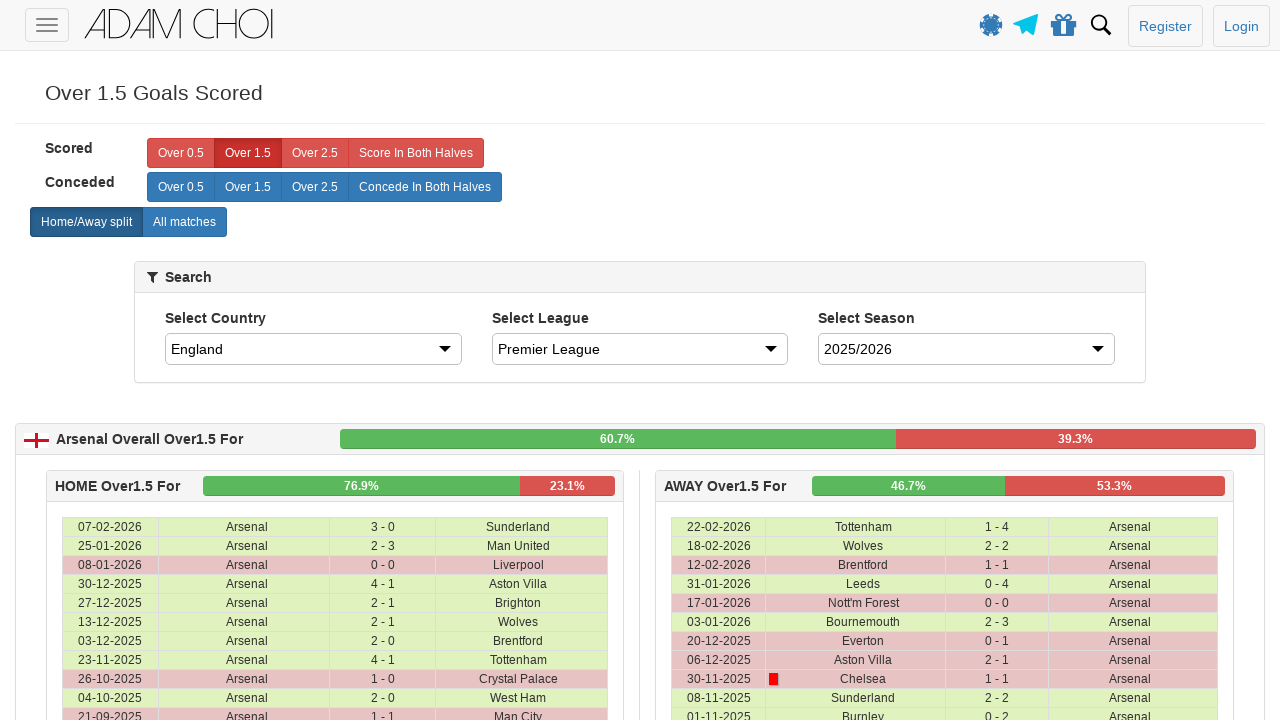

Clicked 'All matches' button at (184, 222) on xpath=//label[@analytics-event="All matches"]
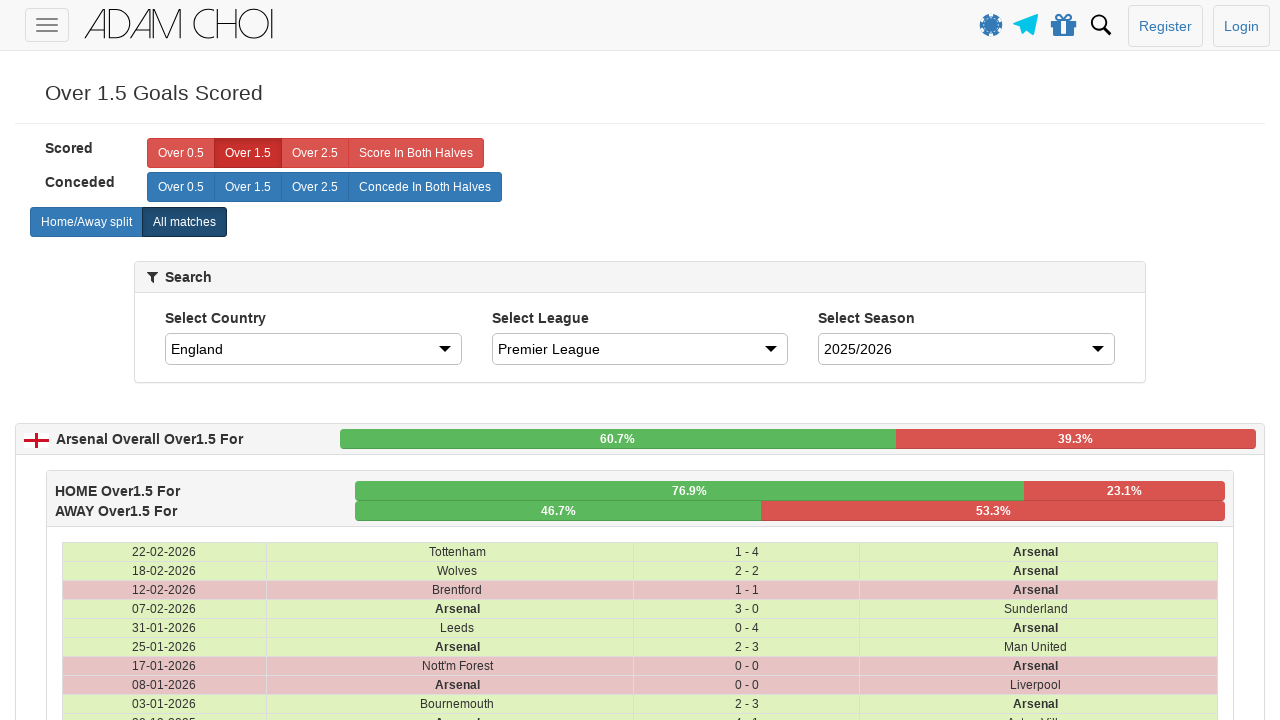

Panel body loaded
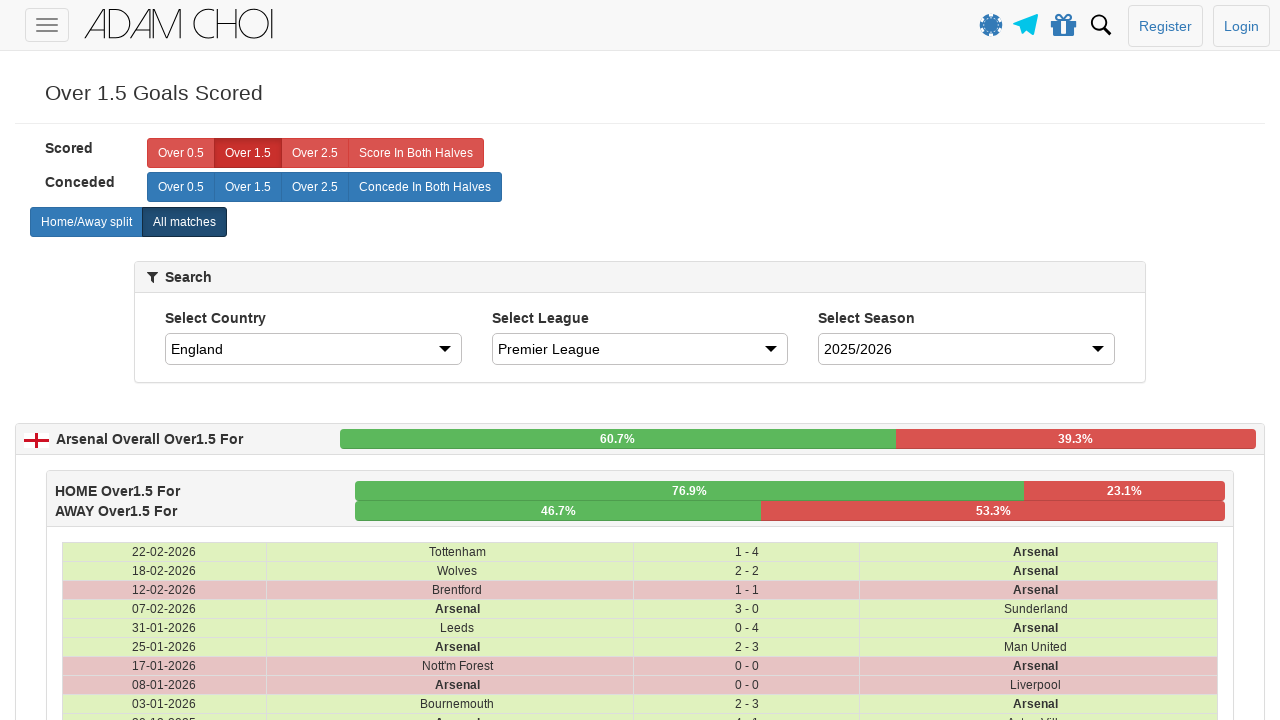

Selected 'Spain' from country dropdown on #country
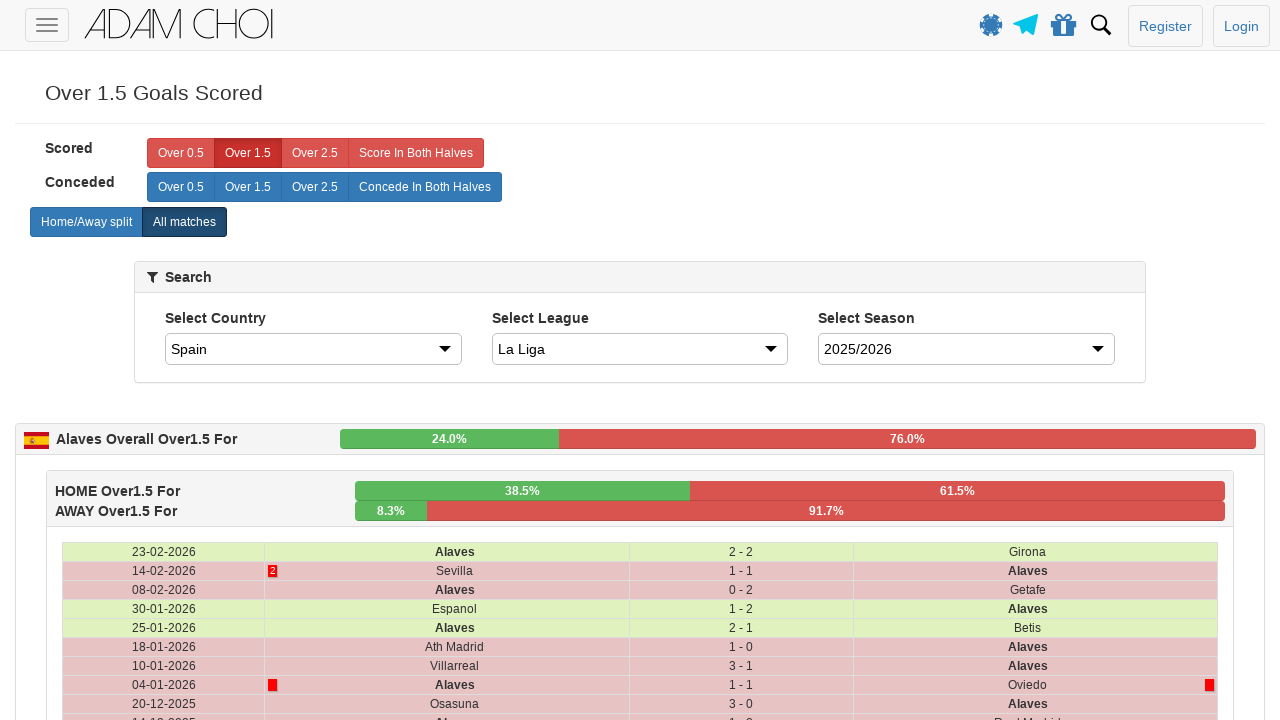

Waited 3 seconds for table data to load
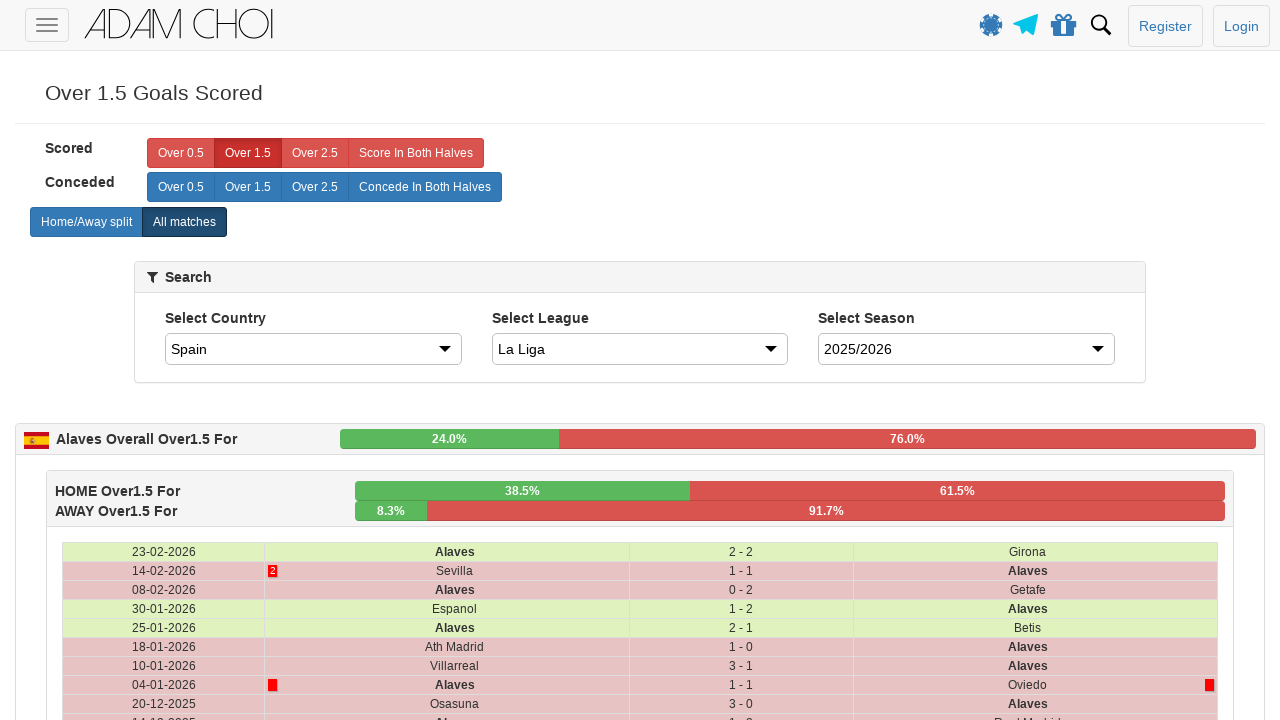

Verified that matches table rows are present
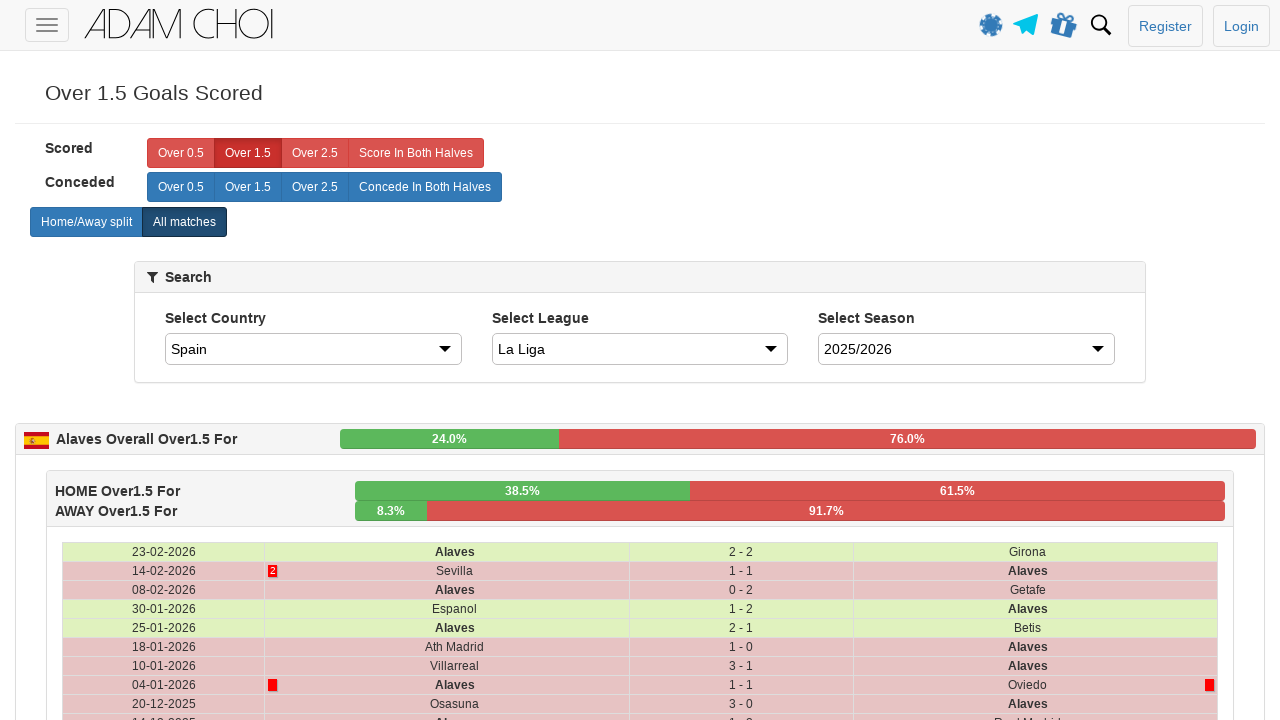

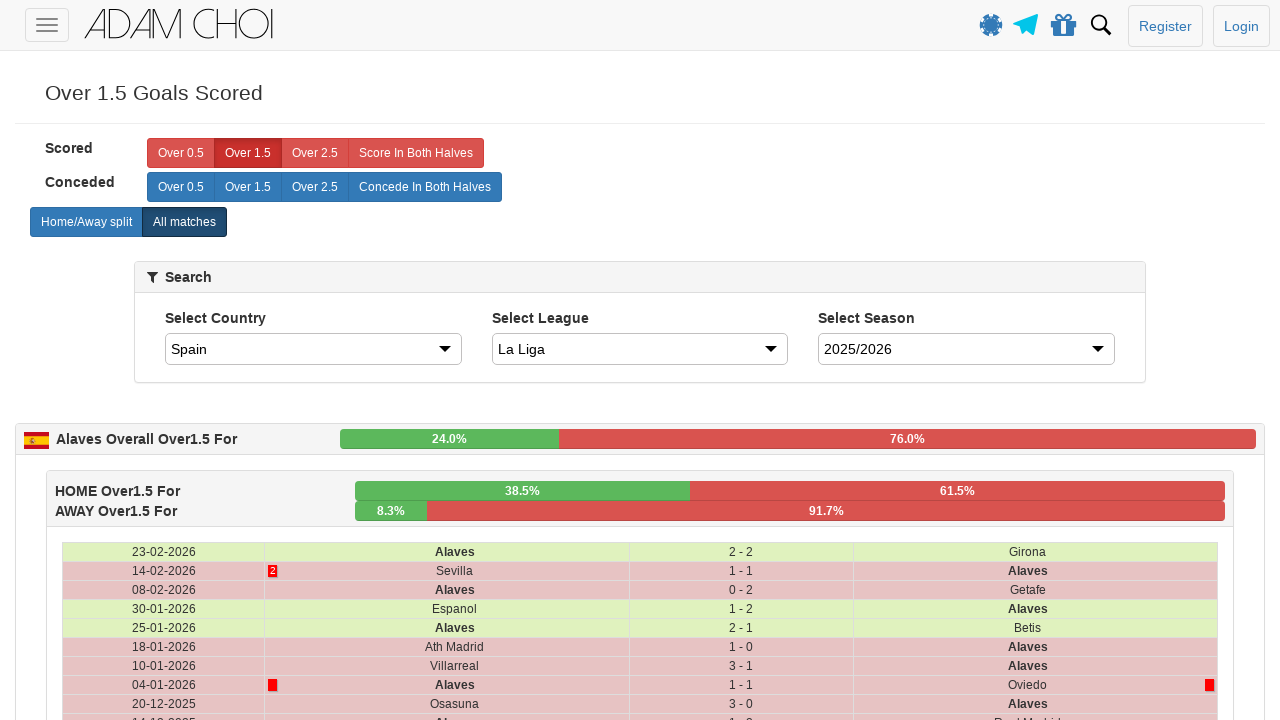